Tests radio button functionality on a dropdown practice page by clicking on "Round Trip" option and verifying the style attribute changes to confirm the element state

Starting URL: https://rahulshettyacademy.com/dropdownsPractise/

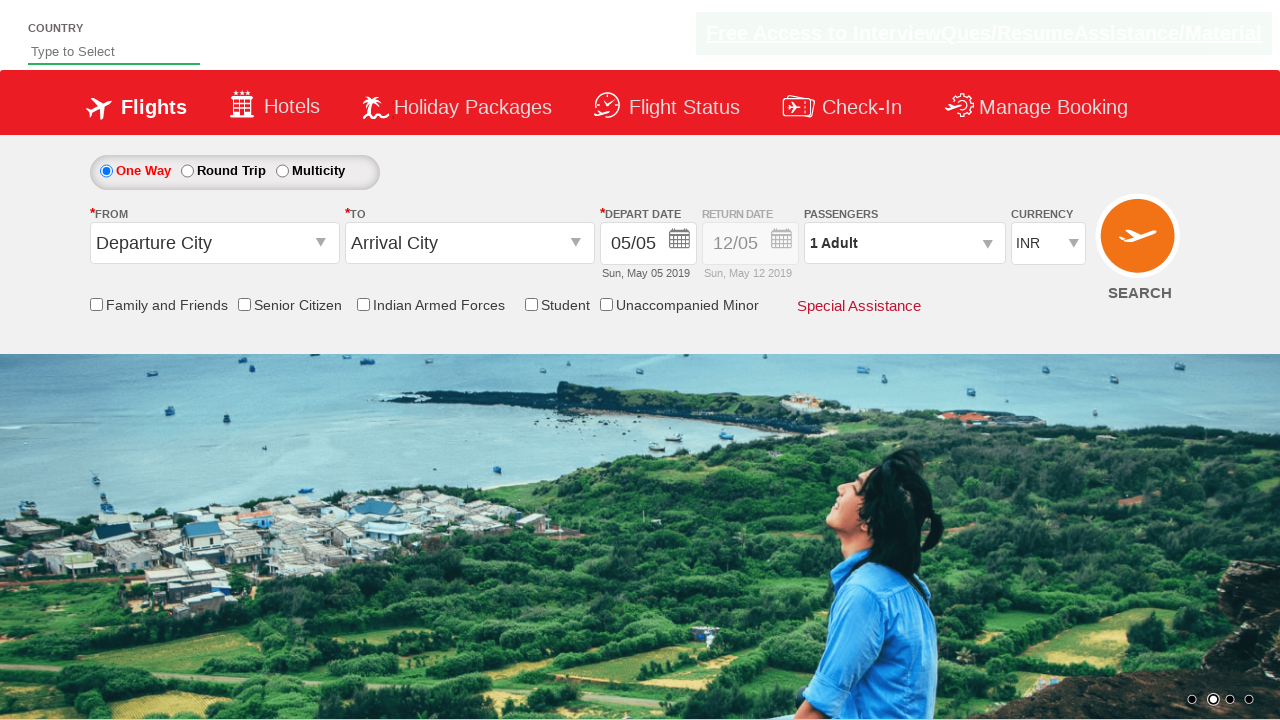

Navigated to dropdown practice page
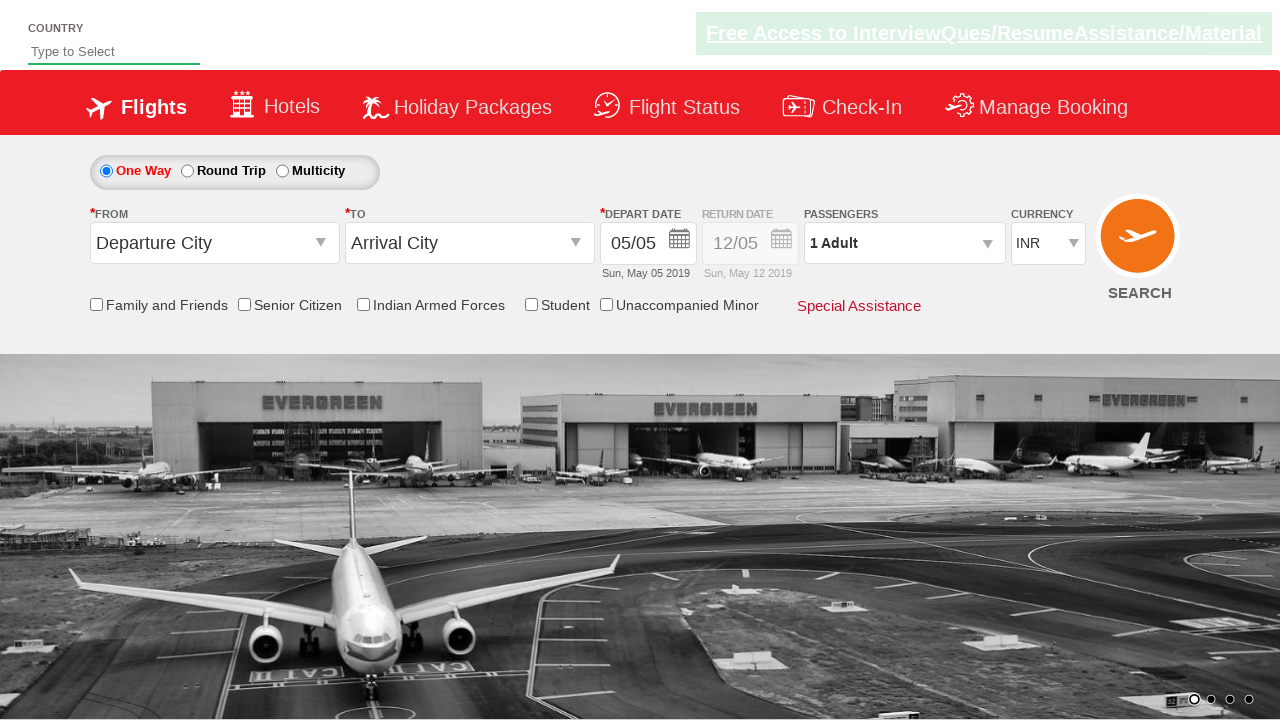

Clicked on 'Round Trip' radio button option at (234, 170) on xpath=//*[text()='Round Trip']
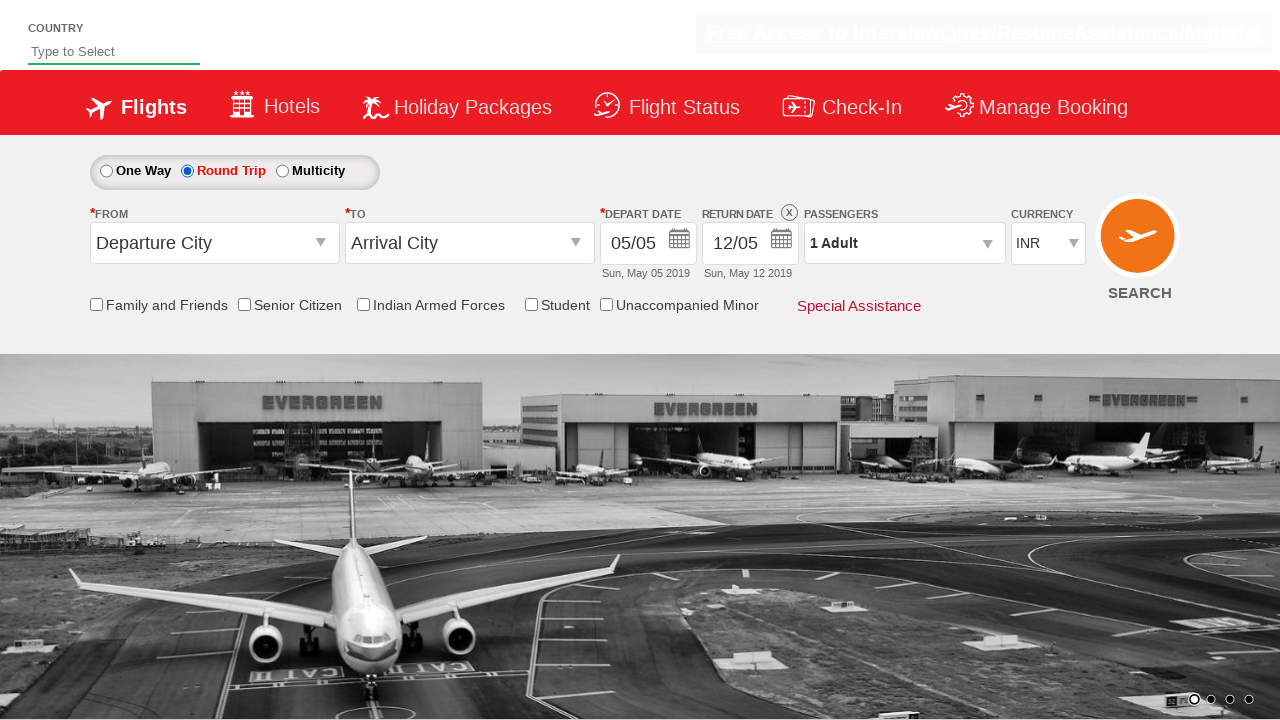

Waited for #Div1 element to be visible and confirmed radio button state changed
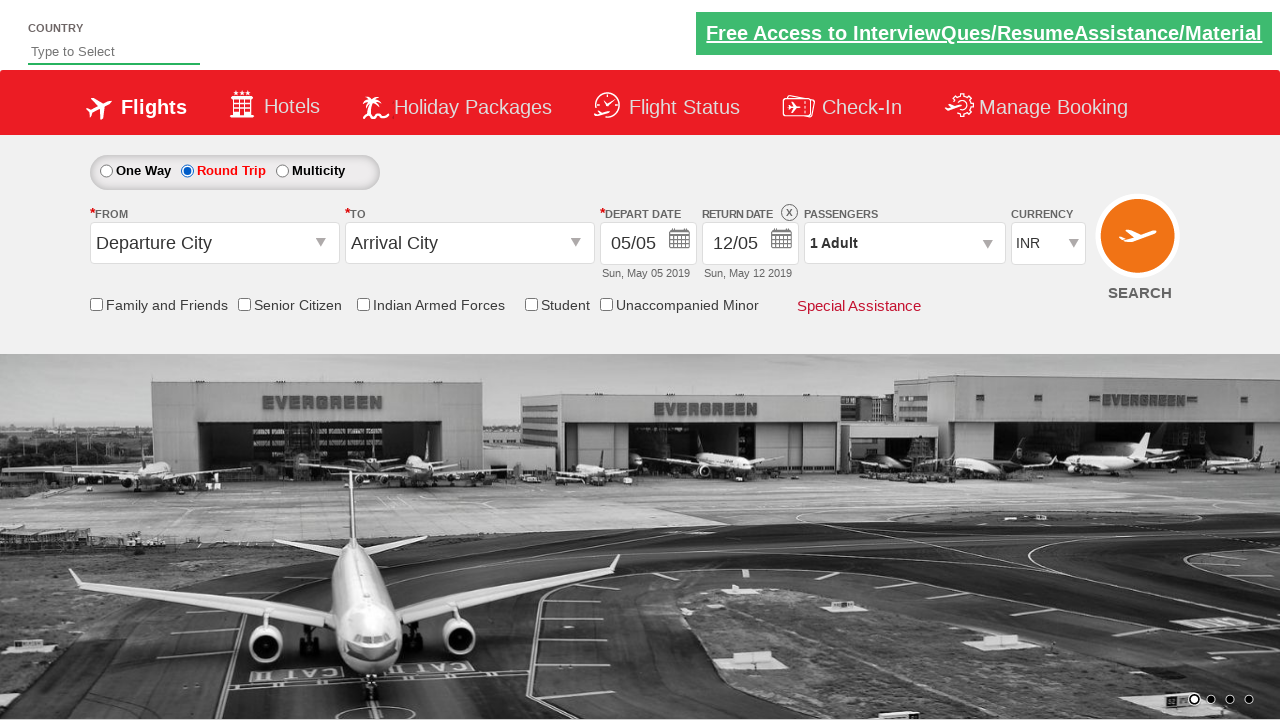

Verified style attribute of #Div1 element: display = block
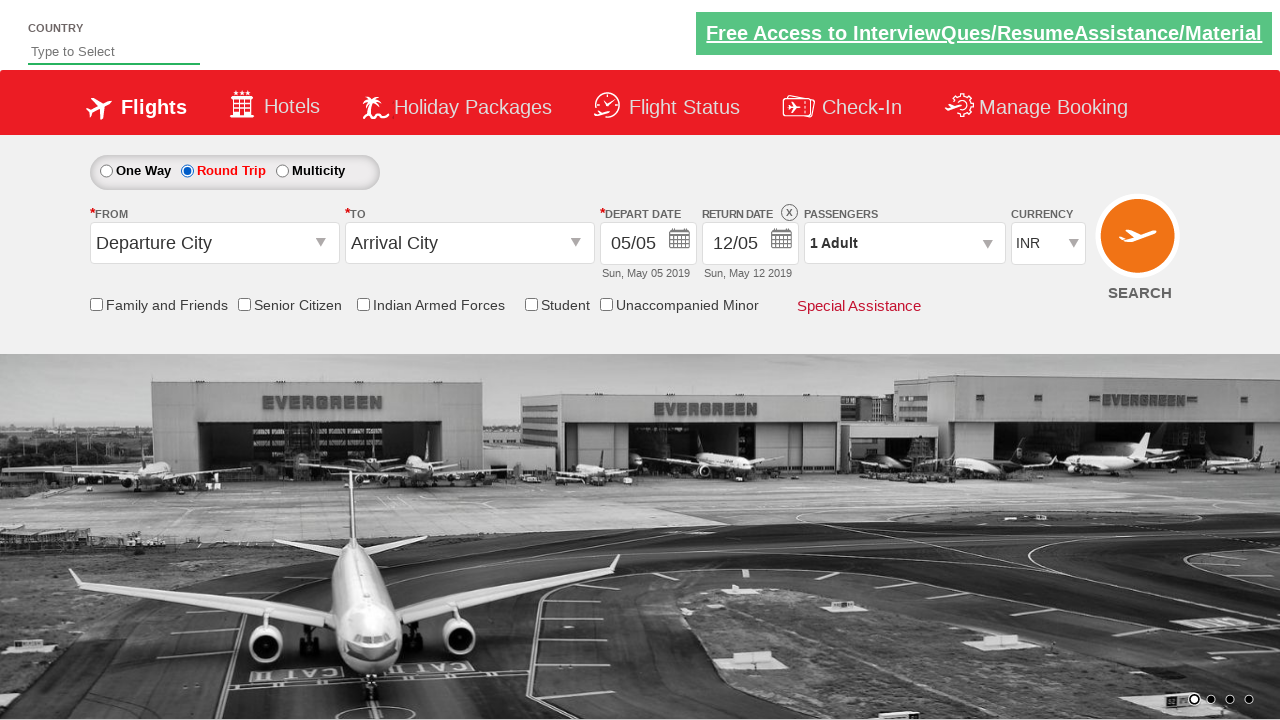

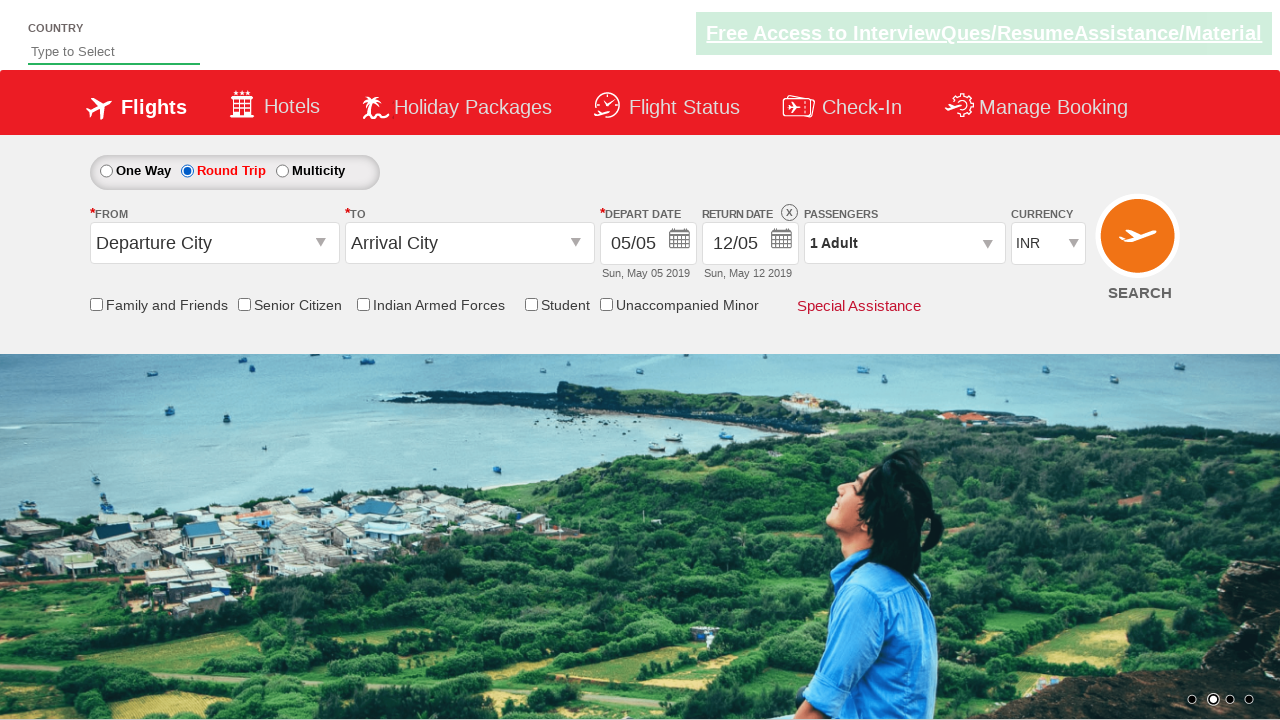